Tests responsive design by resizing browser to mobile viewport and verifying layout adaptation

Starting URL: https://parabank.parasoft.com/parabank/index.htm

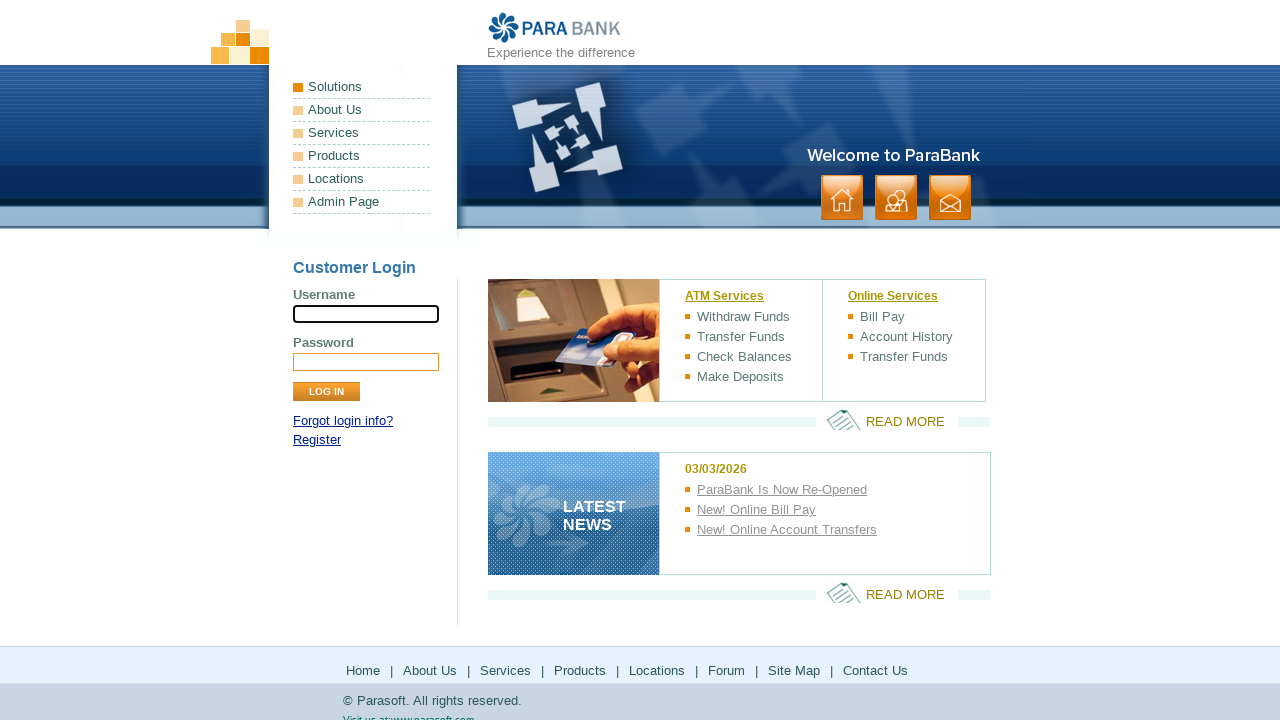

Resized browser to mobile viewport (375x667)
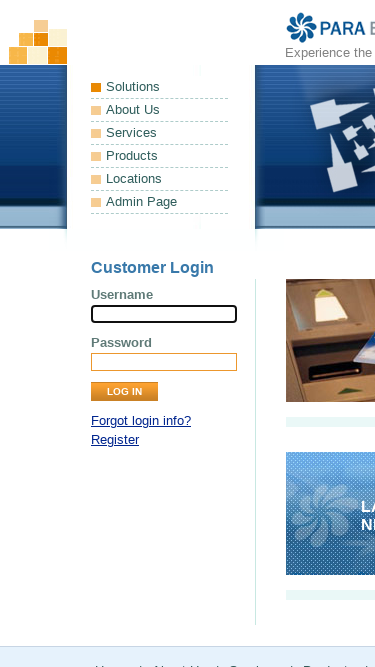

Waited for page to adjust to mobile viewport
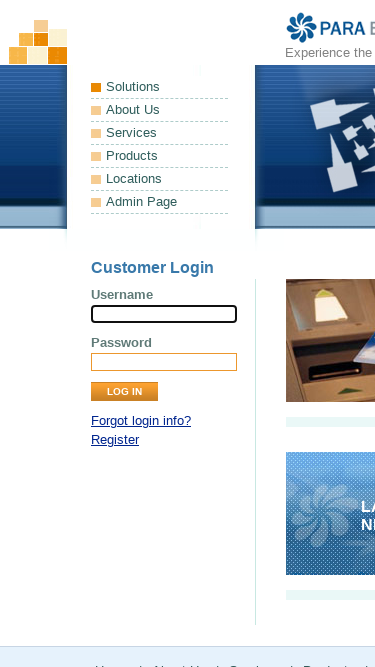

Navigation menu (#leftPanel) is accessible on mobile
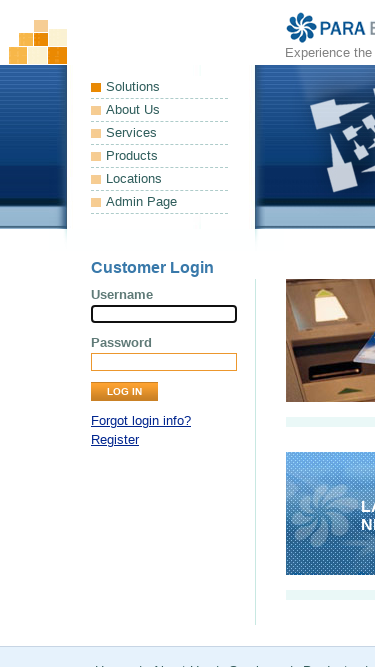

Username input field is visible on mobile layout
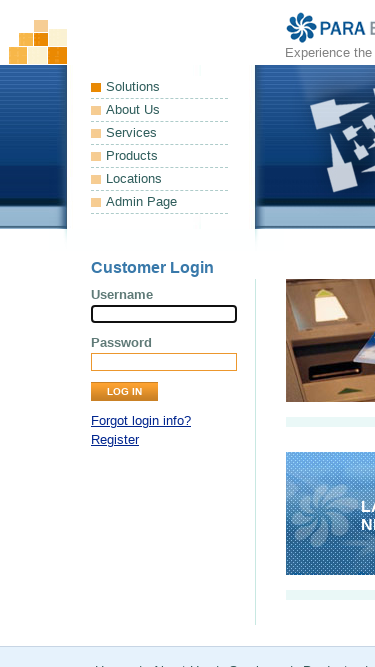

Password input field is visible on mobile layout
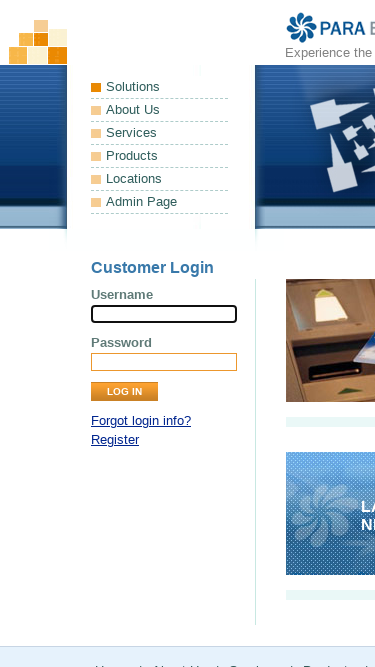

Filled username field with 'mobiletest' on mobile on input[name='username']
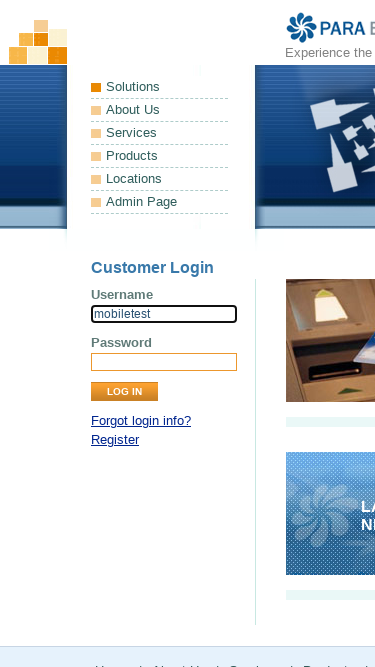

Filled password field with 'mobilepass' on mobile on input[name='password']
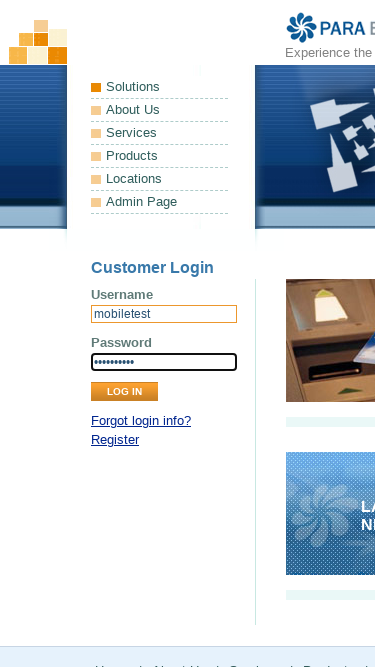

Login button is accessible on mobile viewport
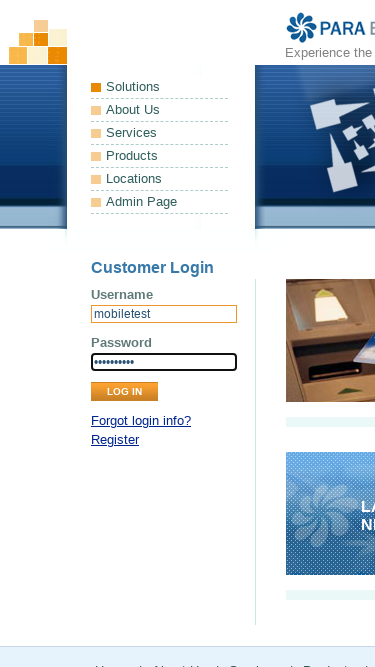

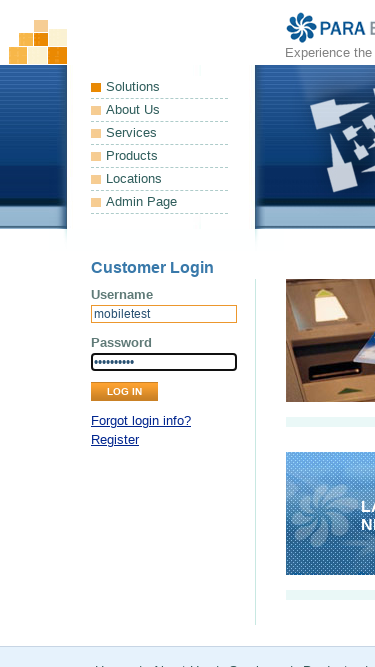